Tests descending sort functionality on the Due column of table1 by clicking the column header twice and verifying the values are sorted in descending order.

Starting URL: http://the-internet.herokuapp.com/tables

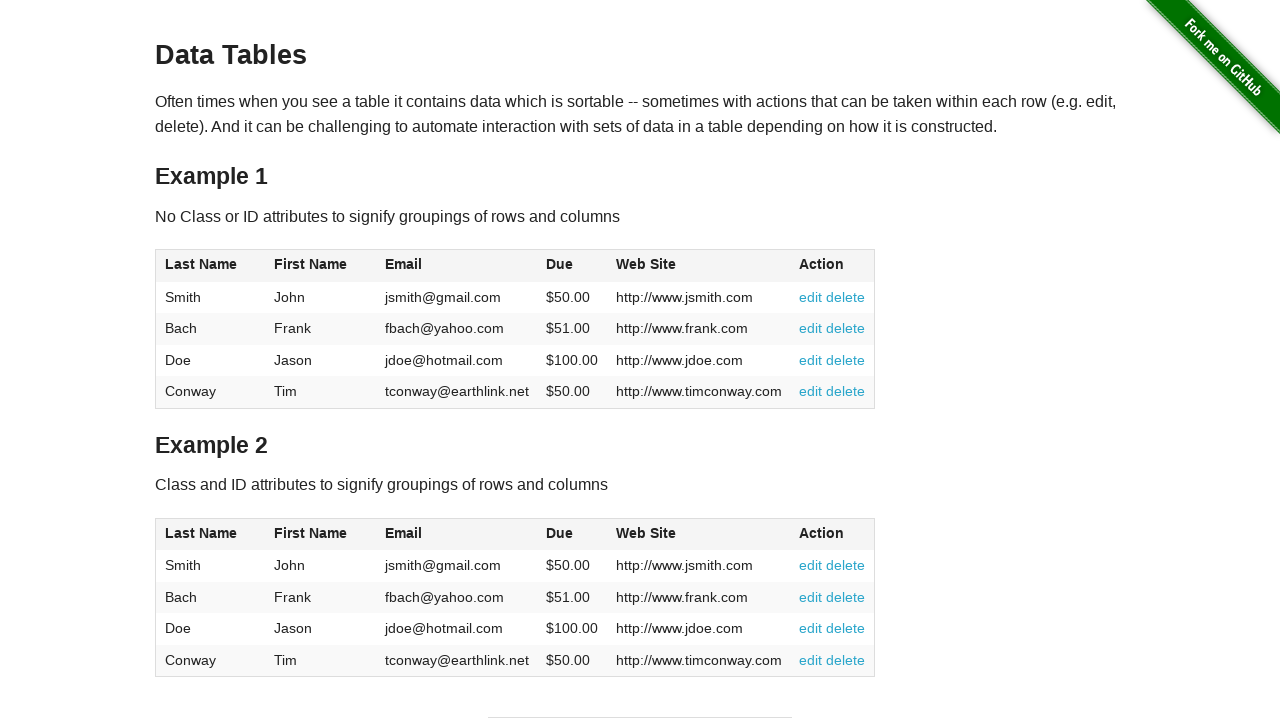

Clicked Due column header first time for ascending sort at (572, 266) on #table1 thead tr th:nth-of-type(4)
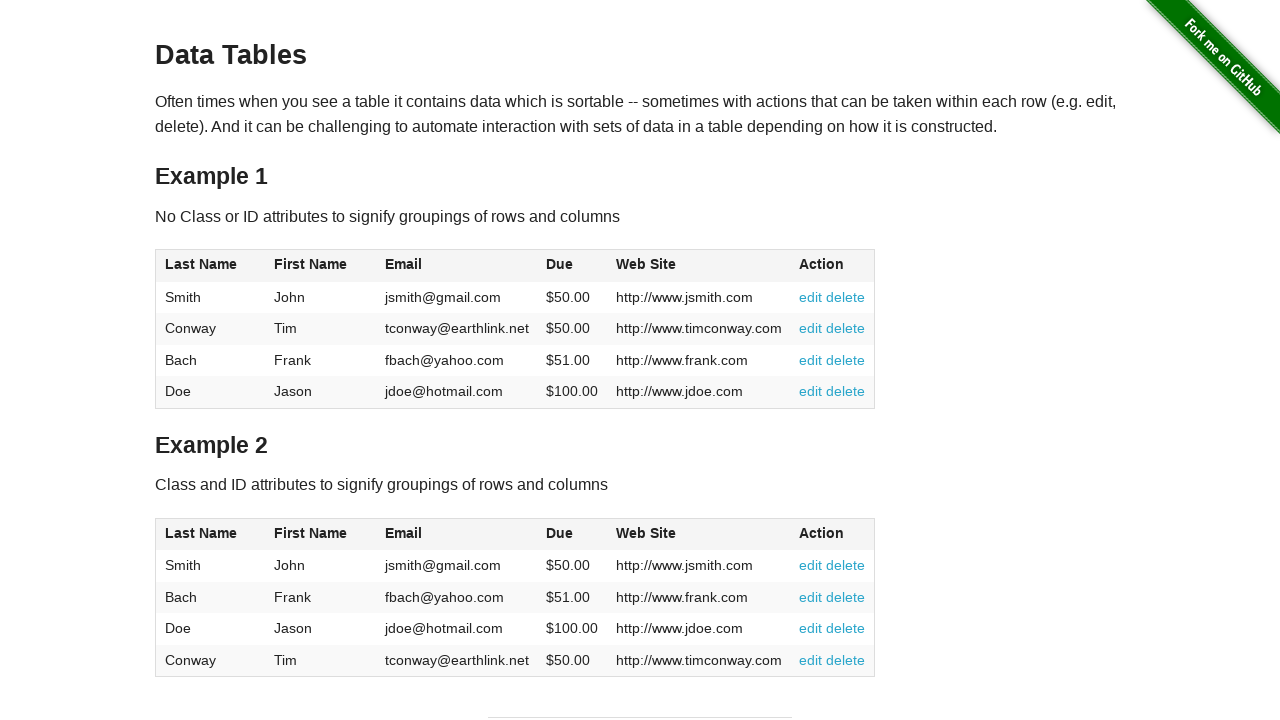

Clicked Due column header second time for descending sort at (572, 266) on #table1 thead tr th:nth-of-type(4)
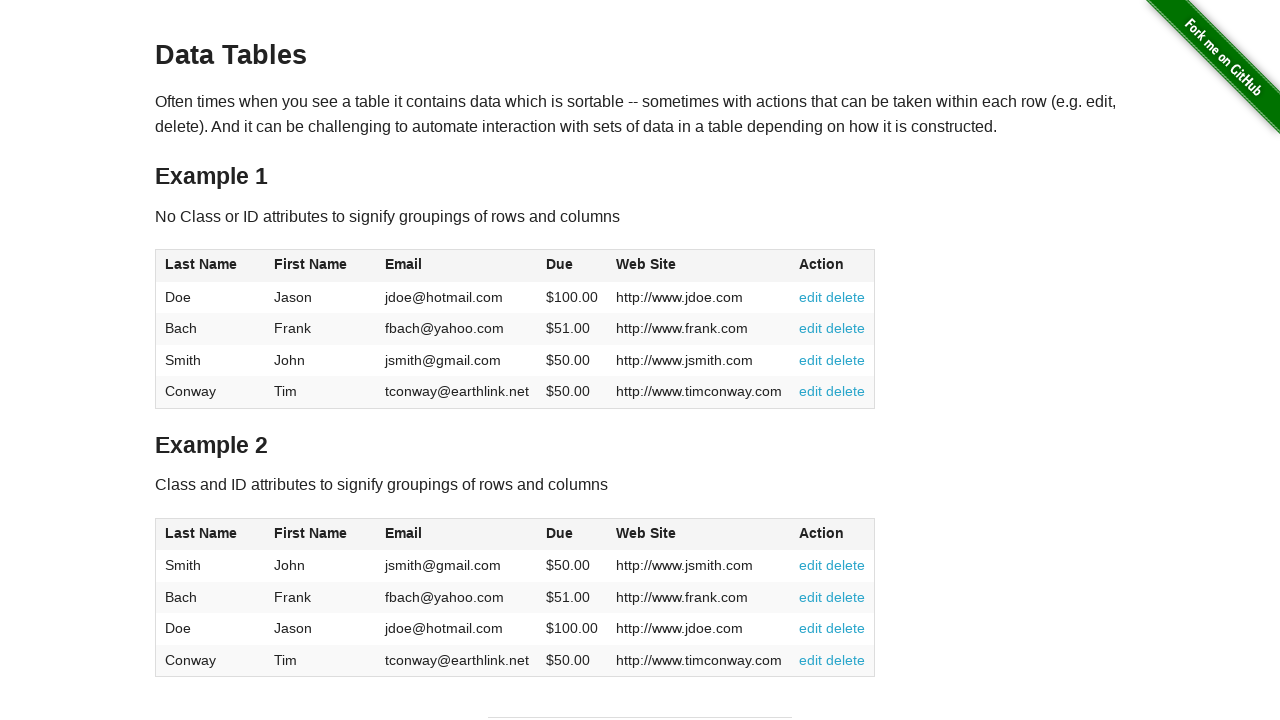

Due column cells loaded in table1
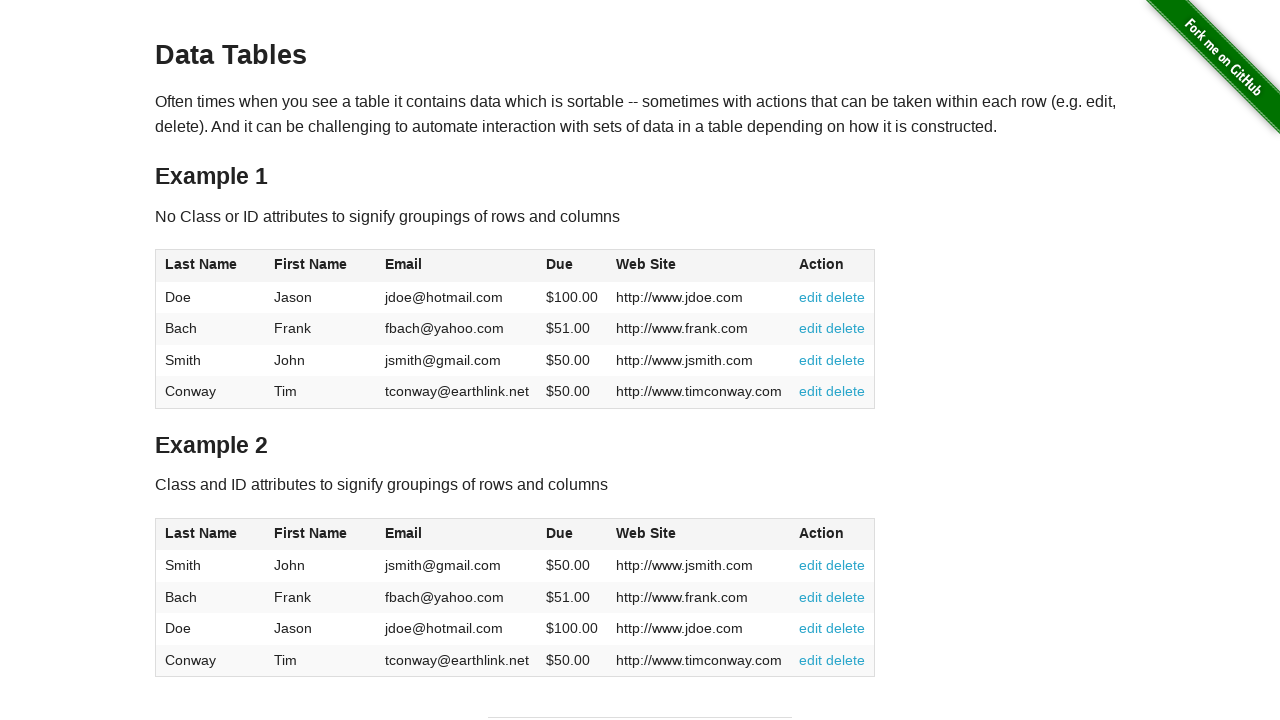

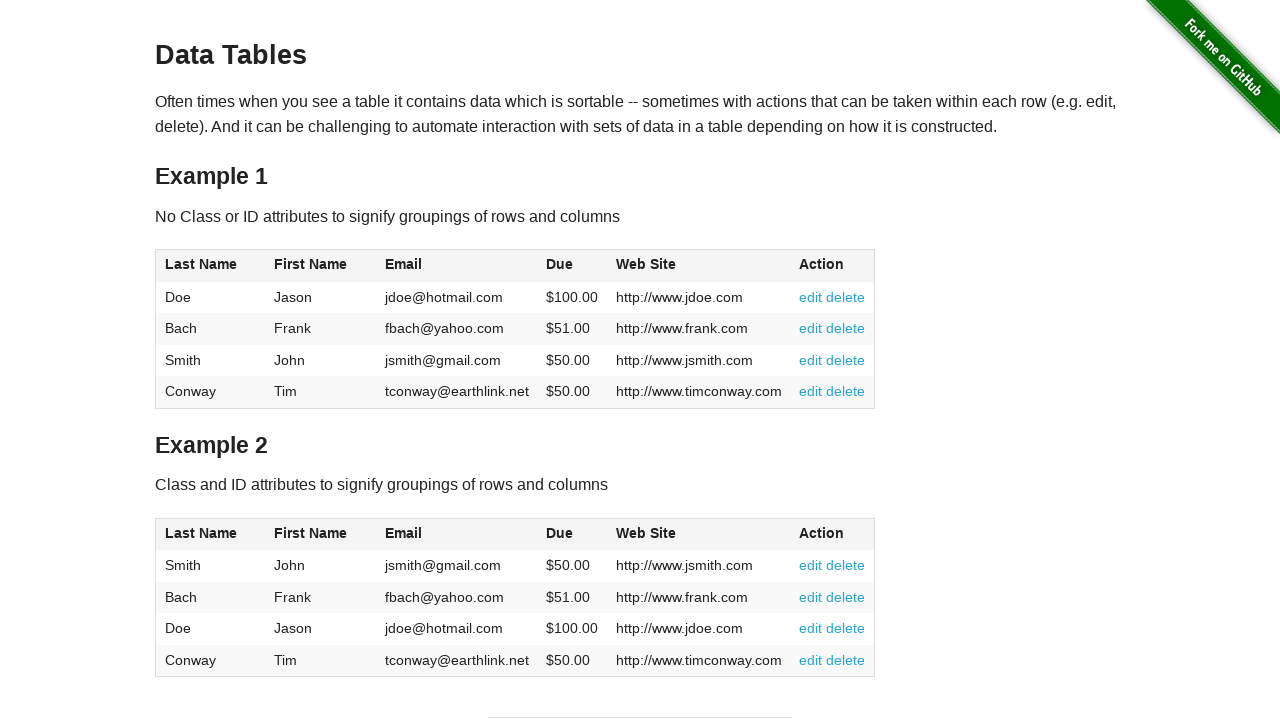